Fills out a registration form on OpenCart website with user details including name, email, phone, and password fields

Starting URL: https://naveenautomationlabs.com/opencart/index.php?route=account/register

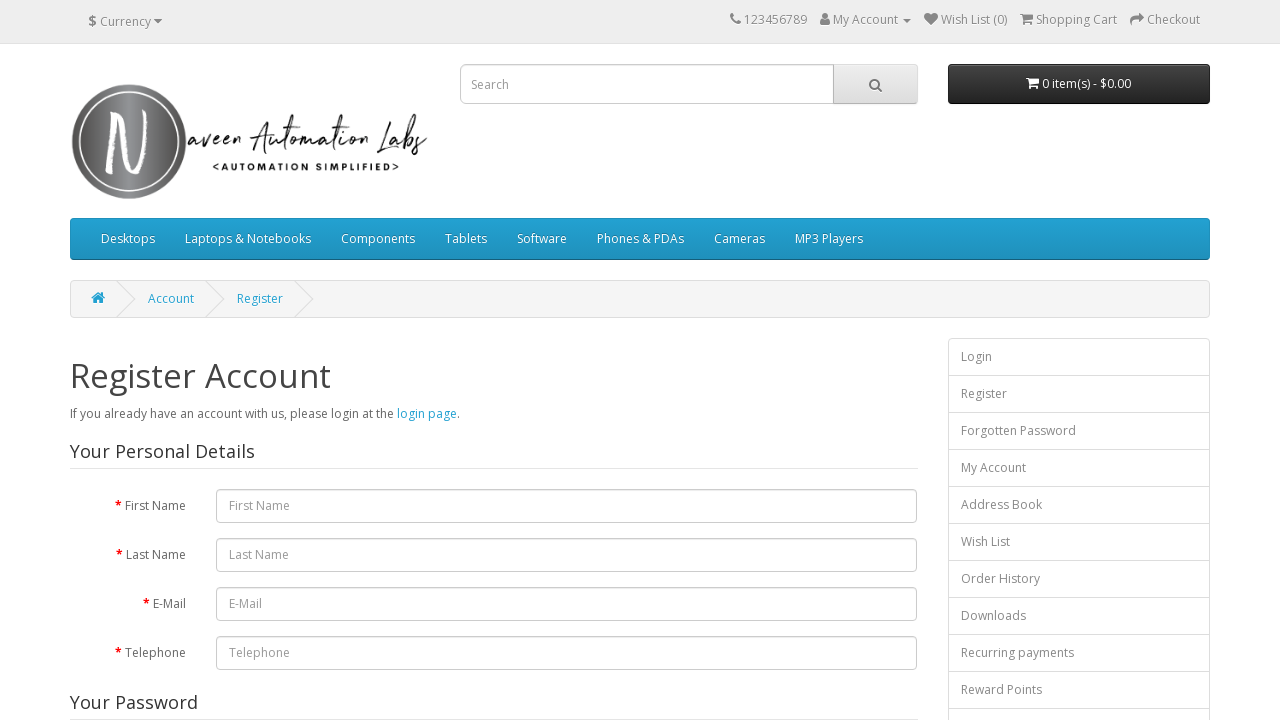

Filled first name field with 'Vijay' on #input-firstname
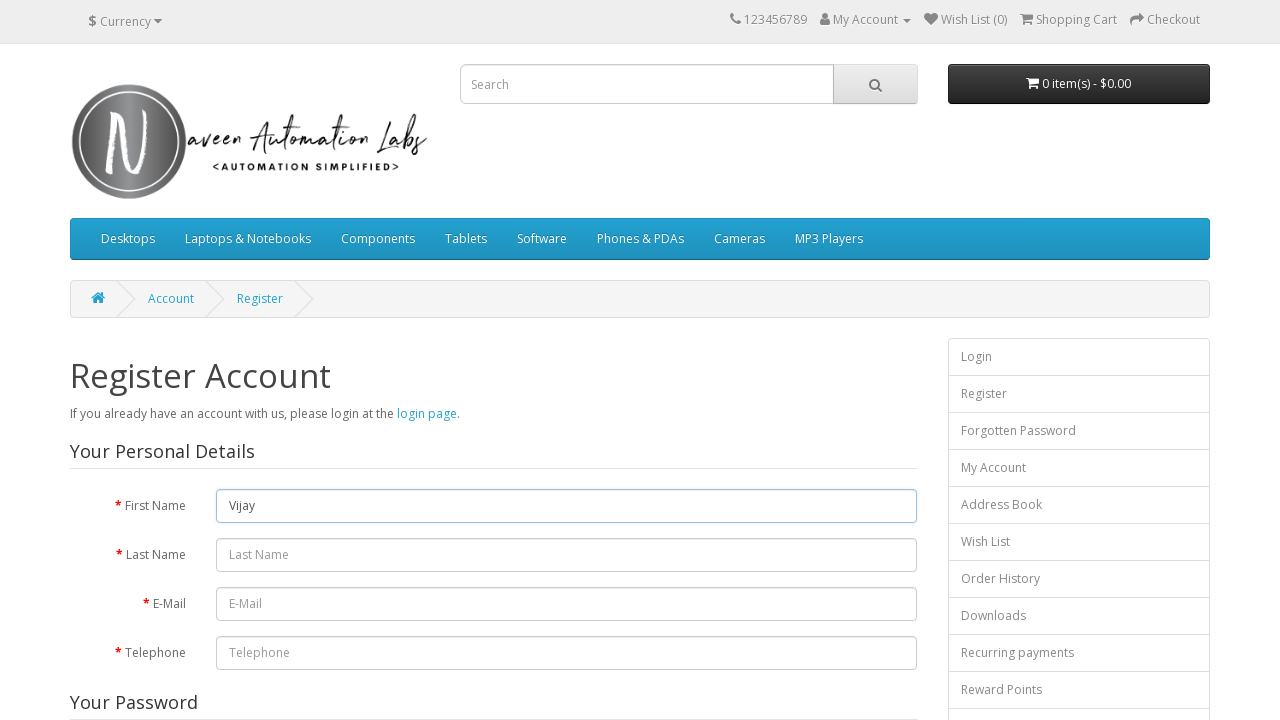

Filled last name field with 'Mane' on #input-lastname
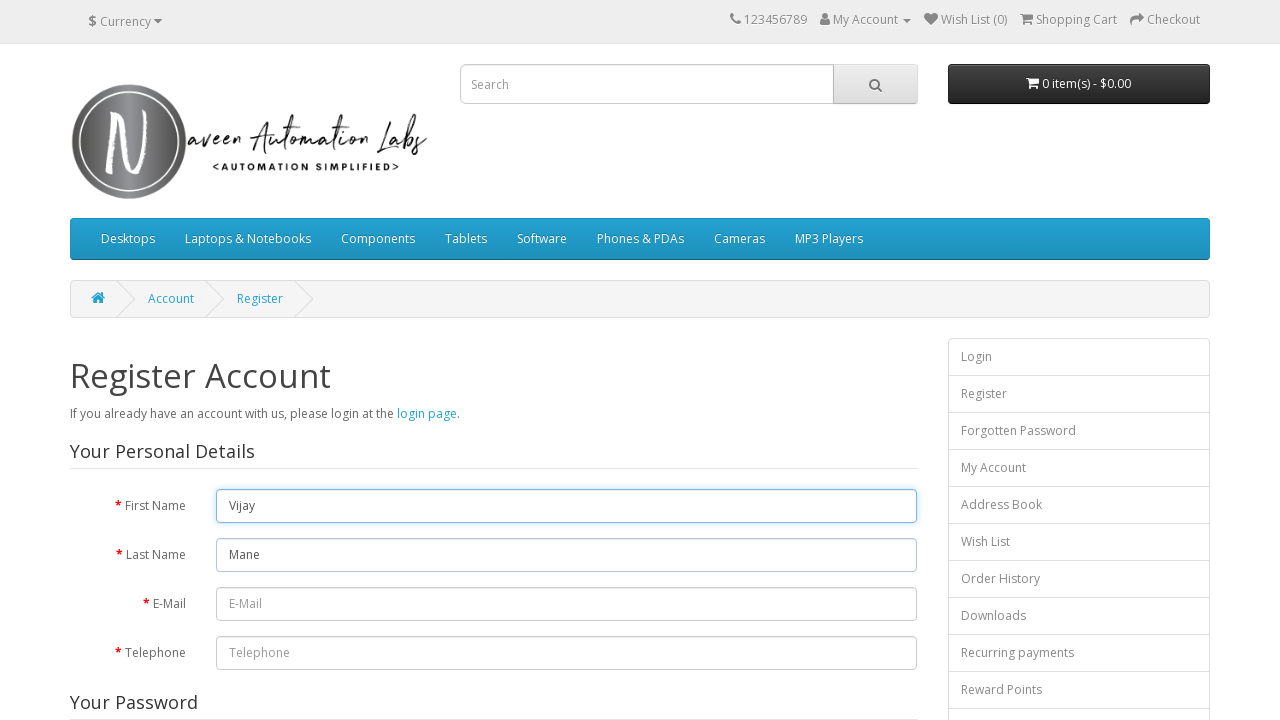

Filled email field with 'vijaymane2024@gmail.com' on #input-email
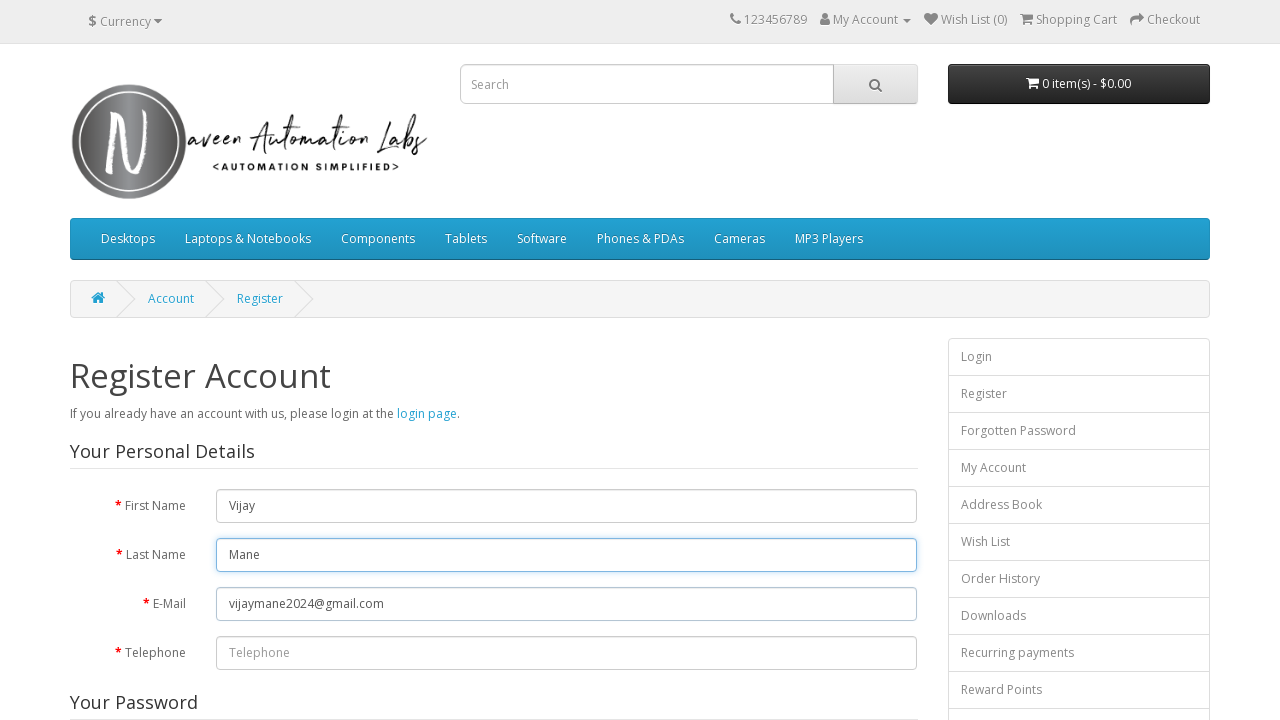

Filled telephone field with '5645132112' on #input-telephone
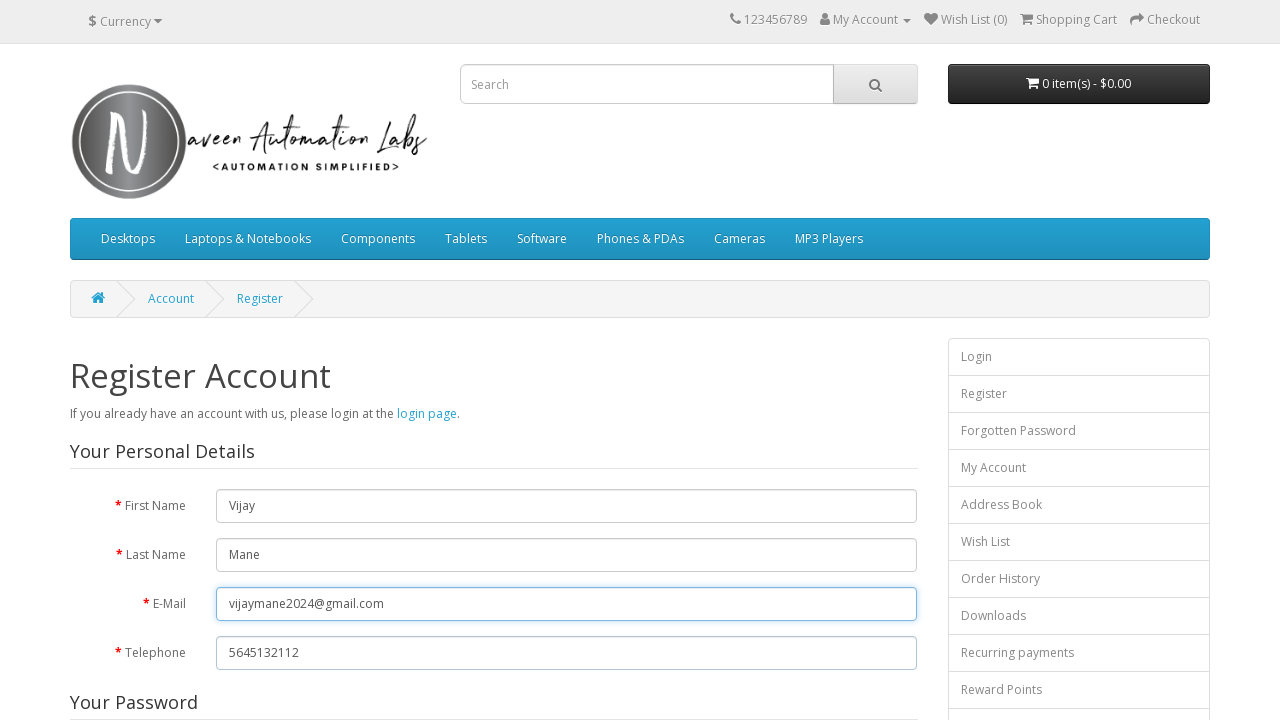

Filled password field with 'Vijay@123' on #input-password
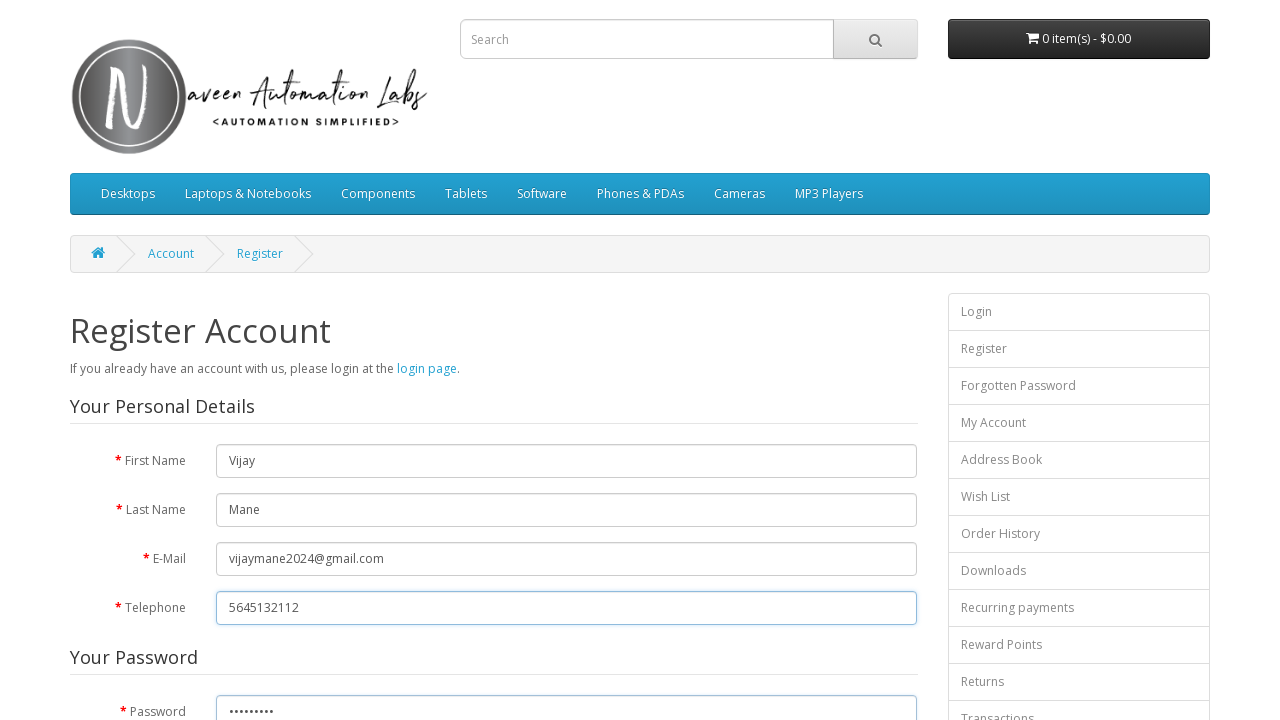

Filled confirm password field with 'Vijay@123' on #input-confirm
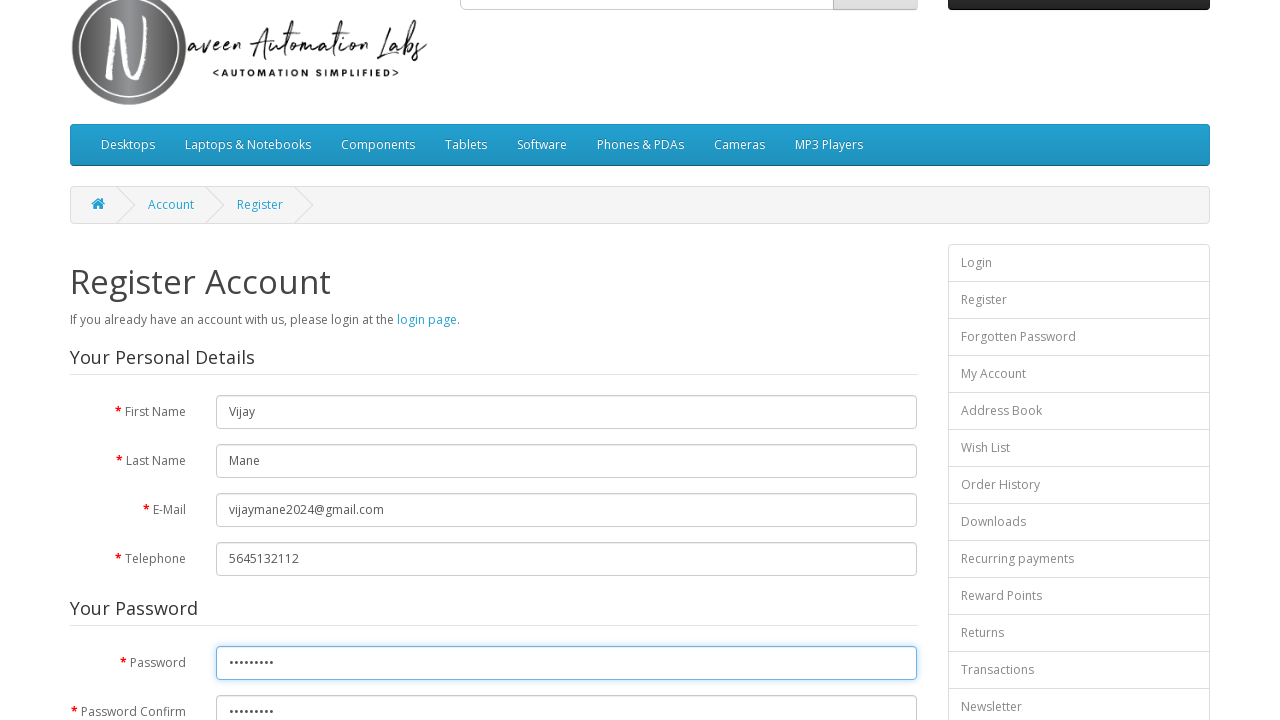

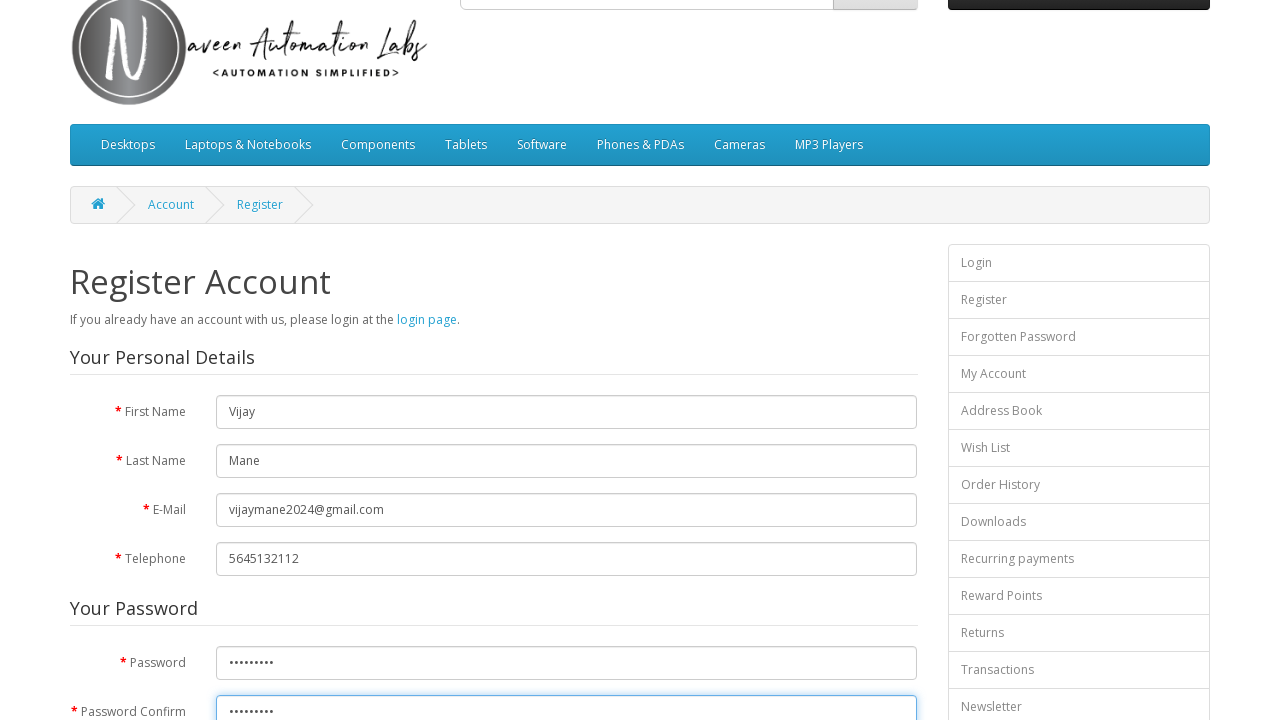